Tests a practice form by filling in personal information fields including first name, last name, email, gender selection, and phone number, then verifies a confirmation modal appears

Starting URL: https://demoqa.com/automation-practice-form

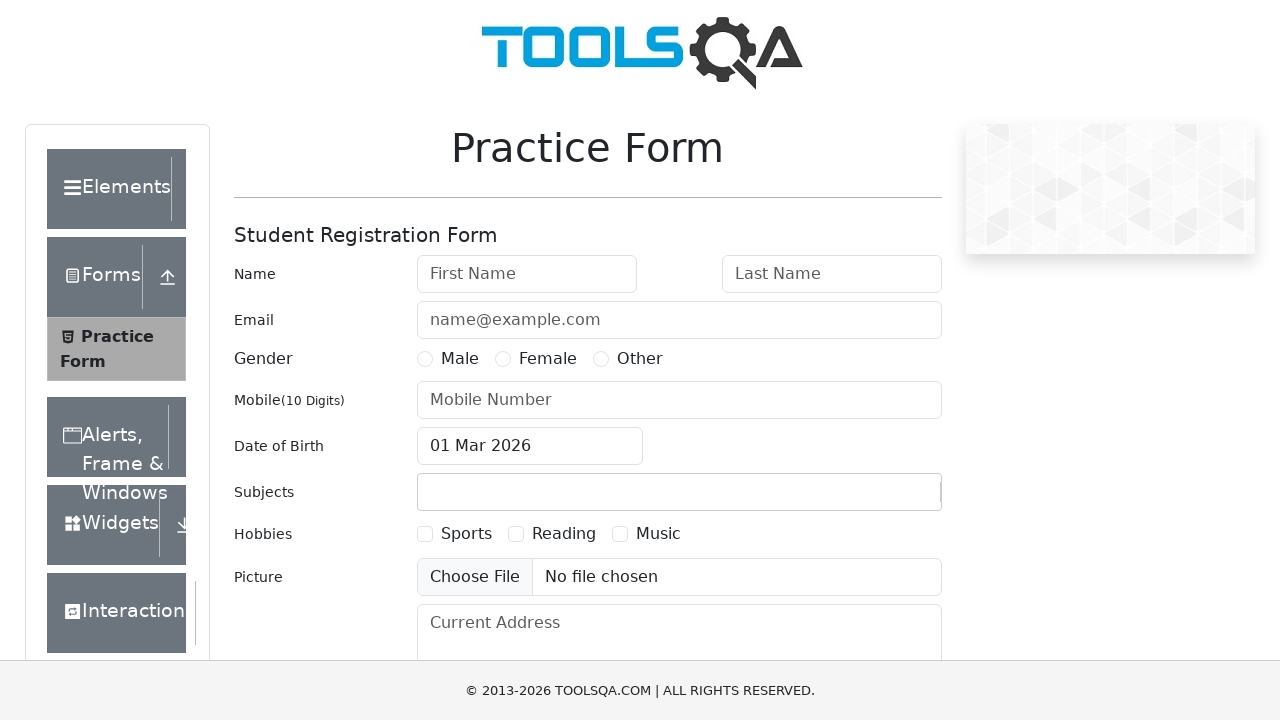

Filled first name field with 'Voornaam' on #firstName
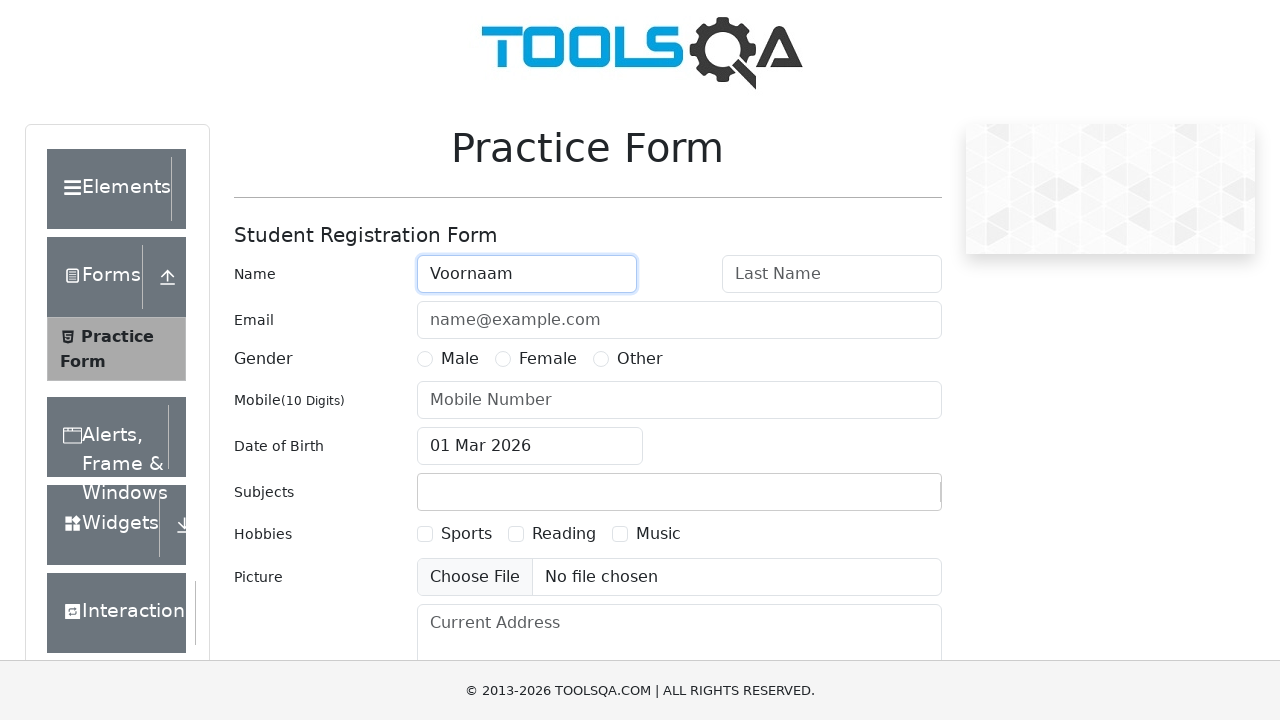

Filled last name field with 'Familienaam' on #lastName
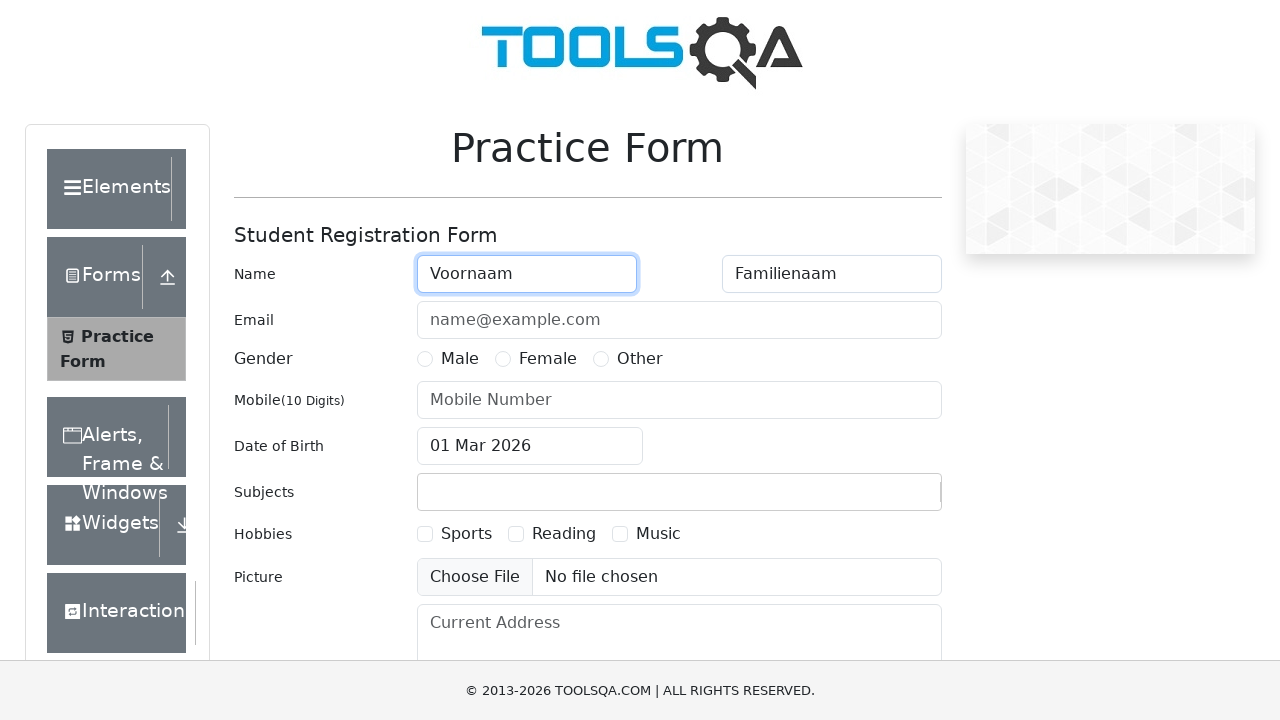

Filled email field with 'email@adr.es' on #userEmail
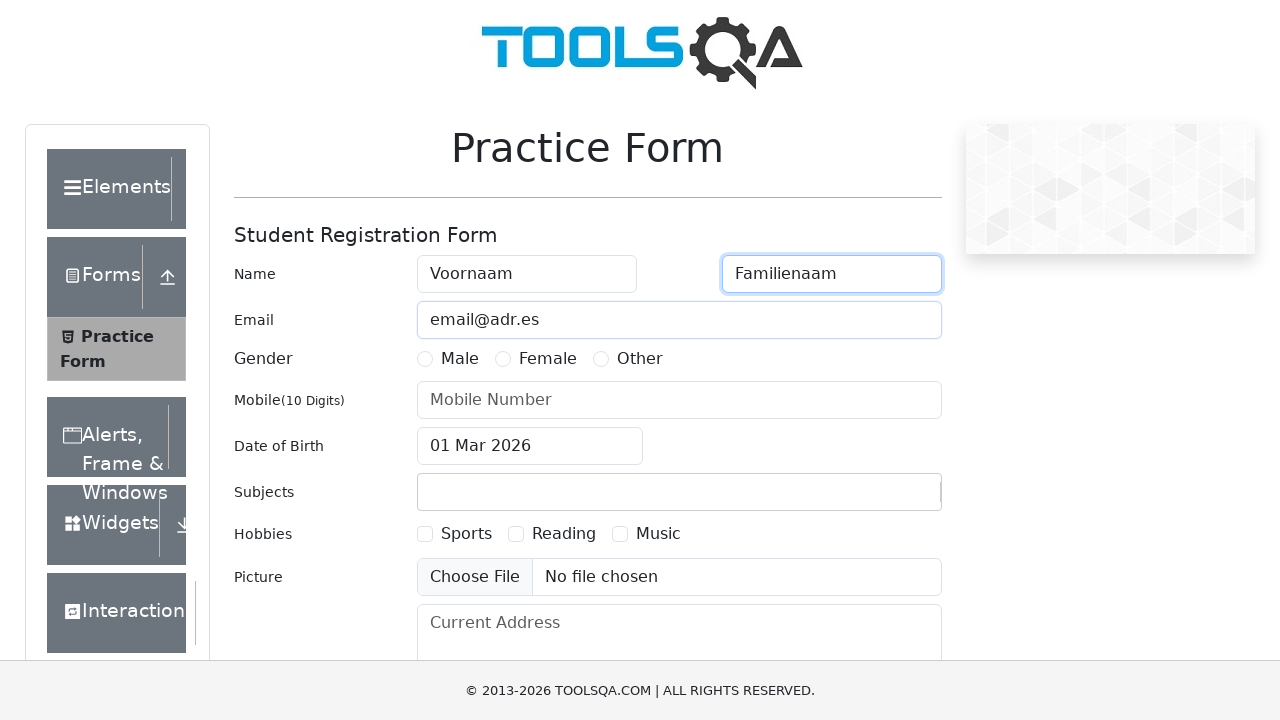

Selected Female gender option at (548, 359) on label[for='gender-radio-2']
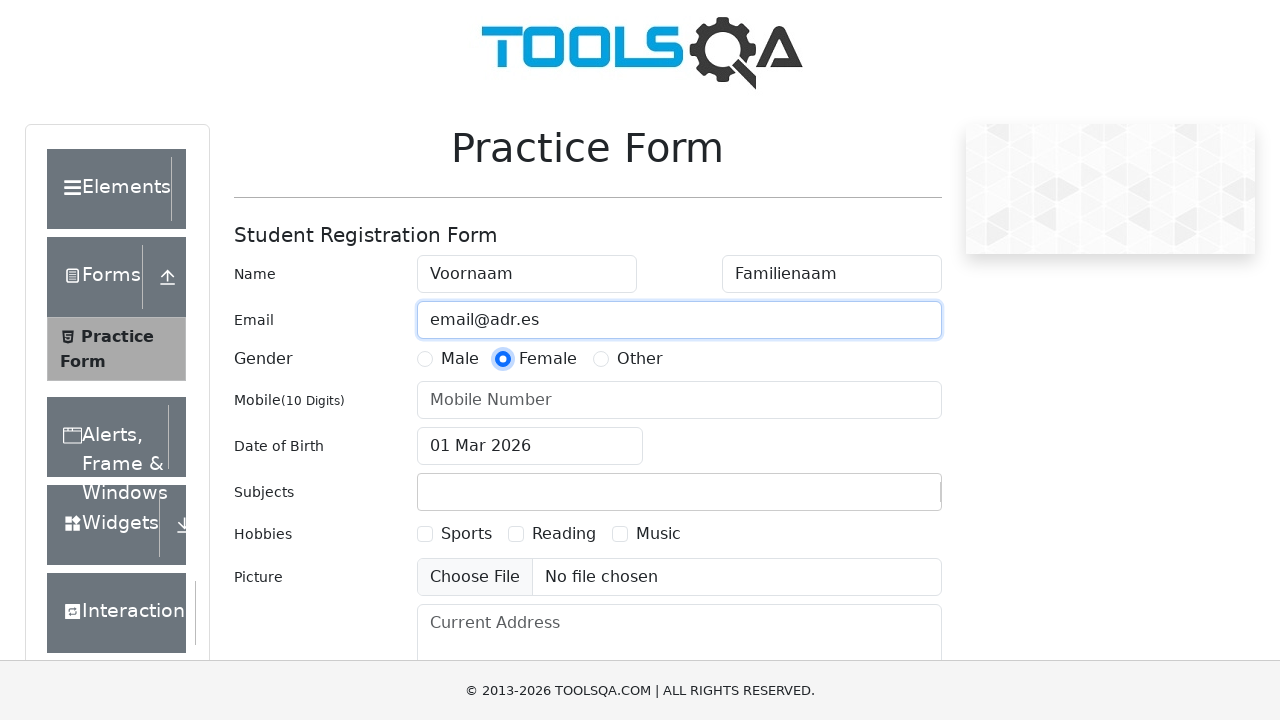

Filled phone number field with '0123456789' on #userNumber
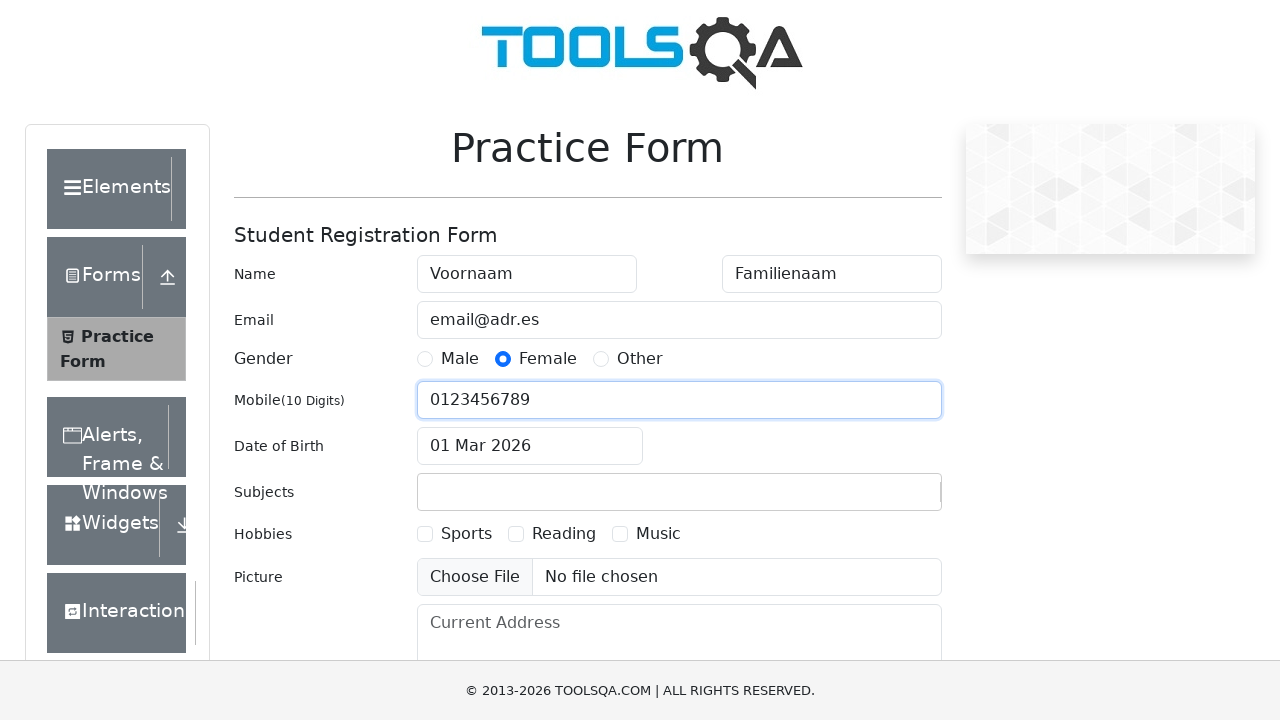

Pressed Enter to submit the form on #userNumber
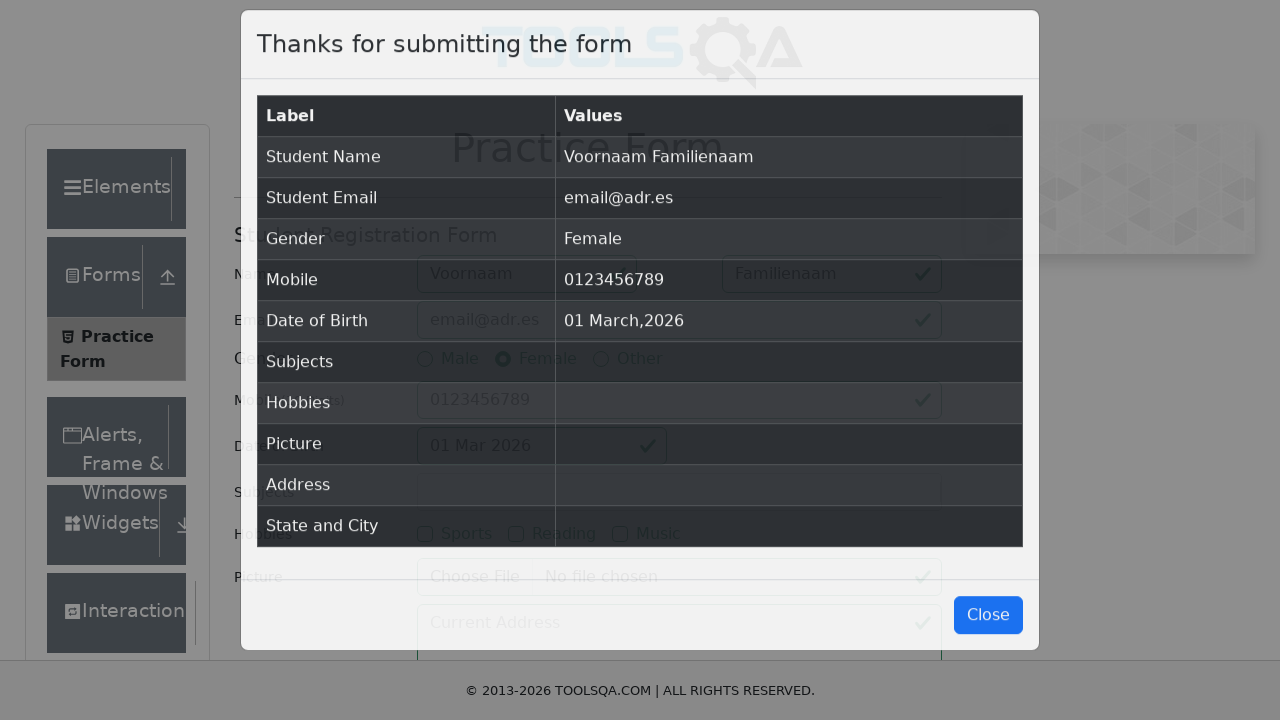

Confirmation modal appeared
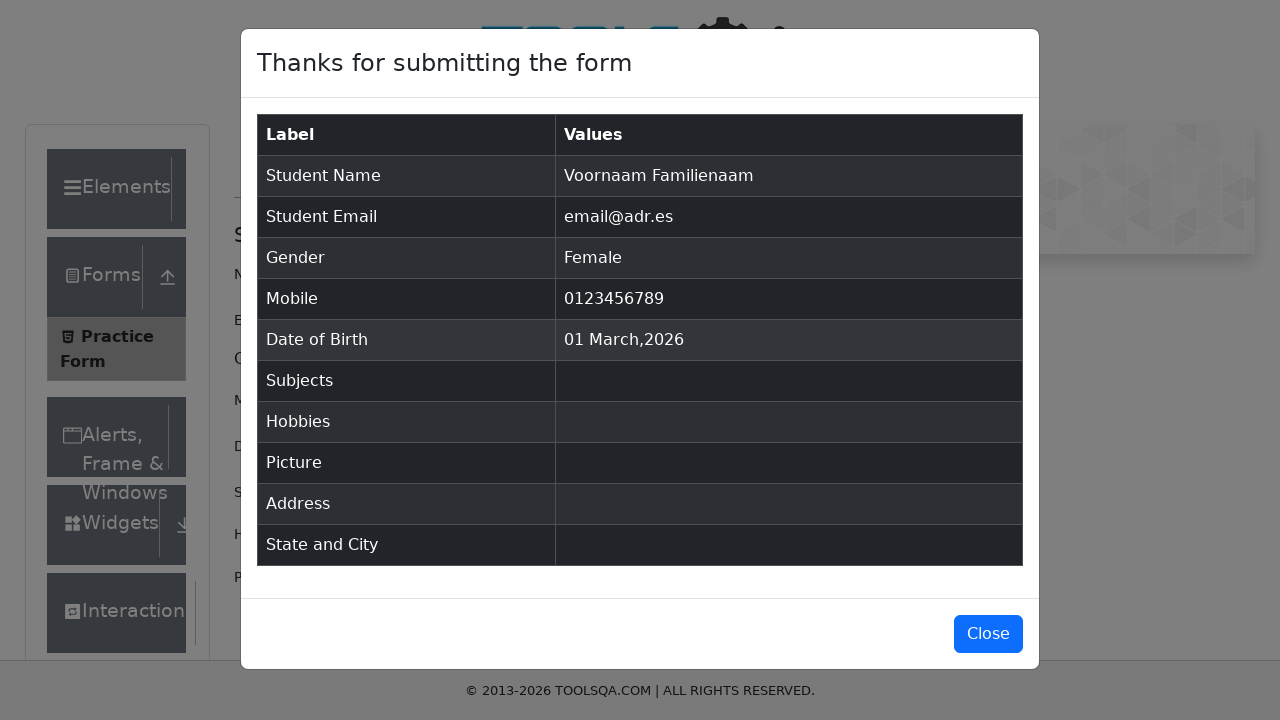

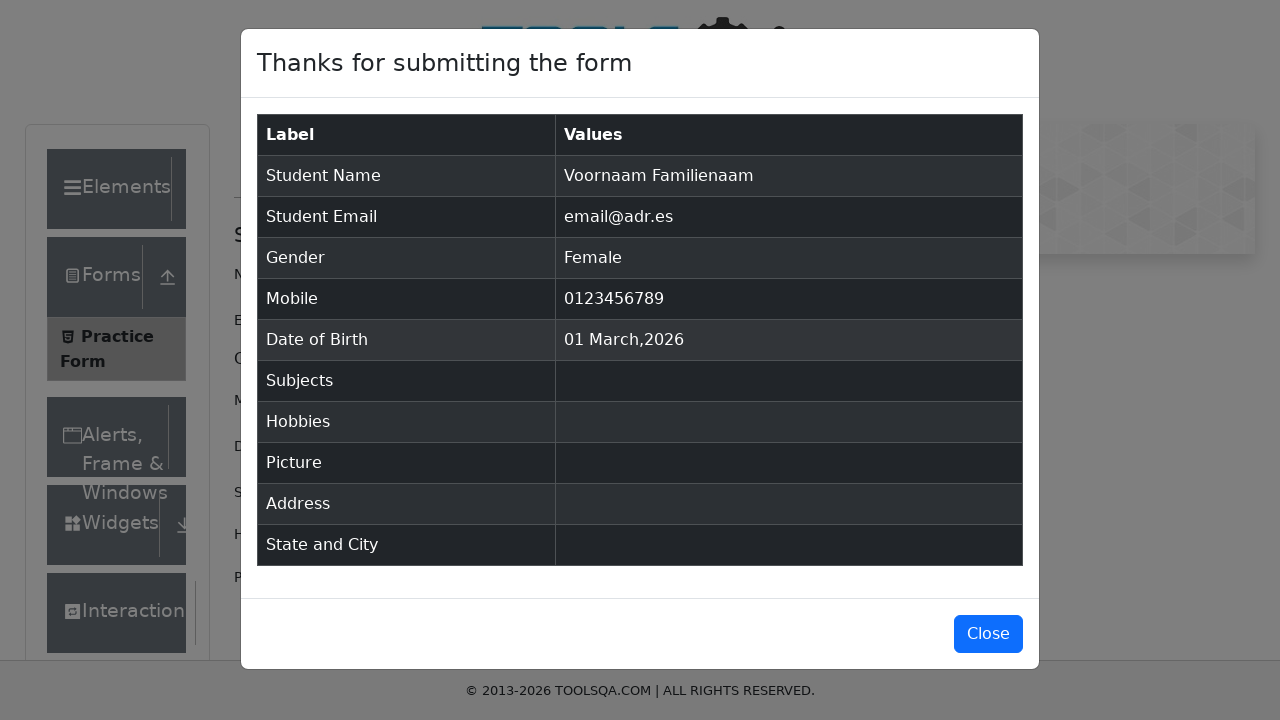